Tests multi-select dropdown with selection and deselection - selects multiple superhero options then deselects all

Starting URL: https://letcode.in/dropdowns

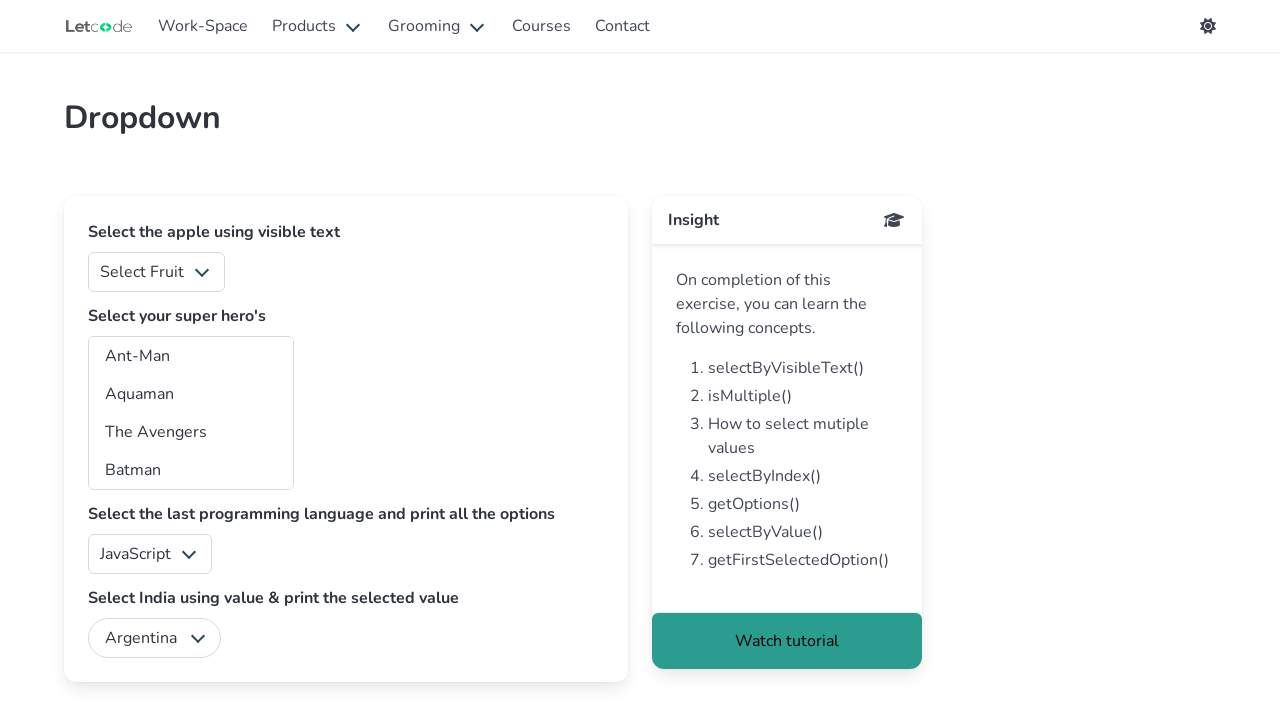

Waited for superheros dropdown to be visible
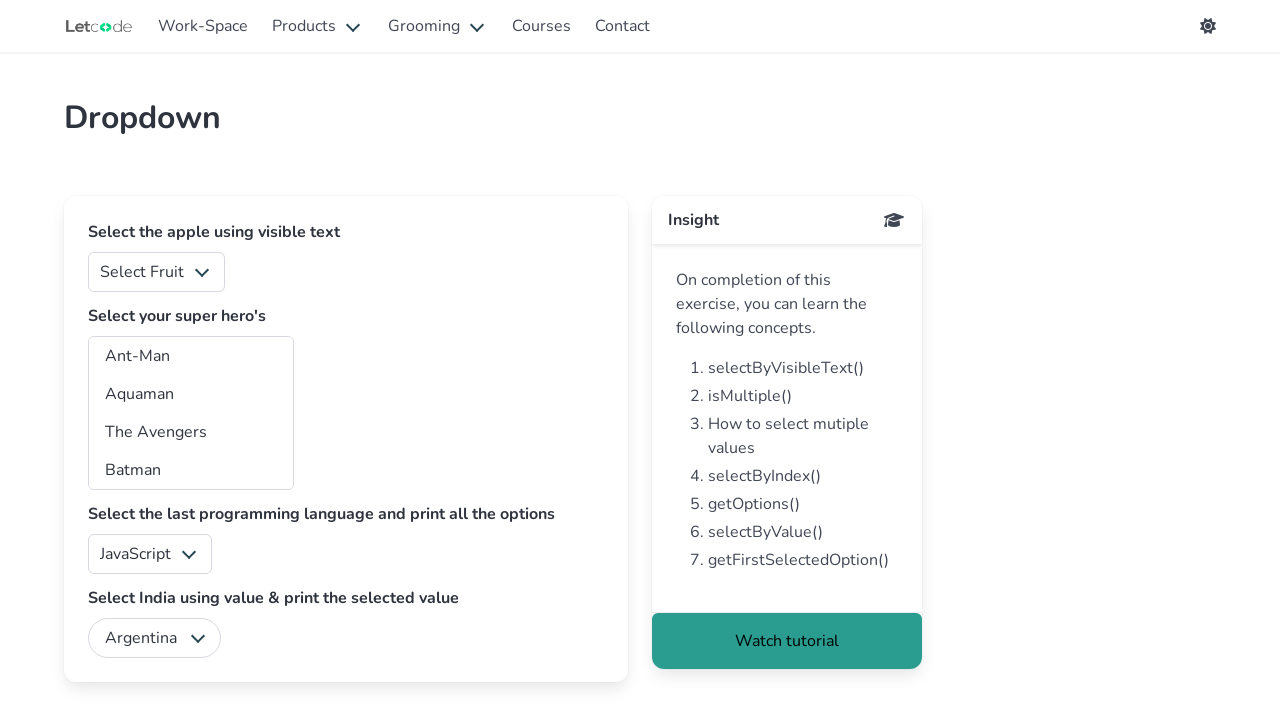

Selected 'Aquaman' from multi-select dropdown on #superheros
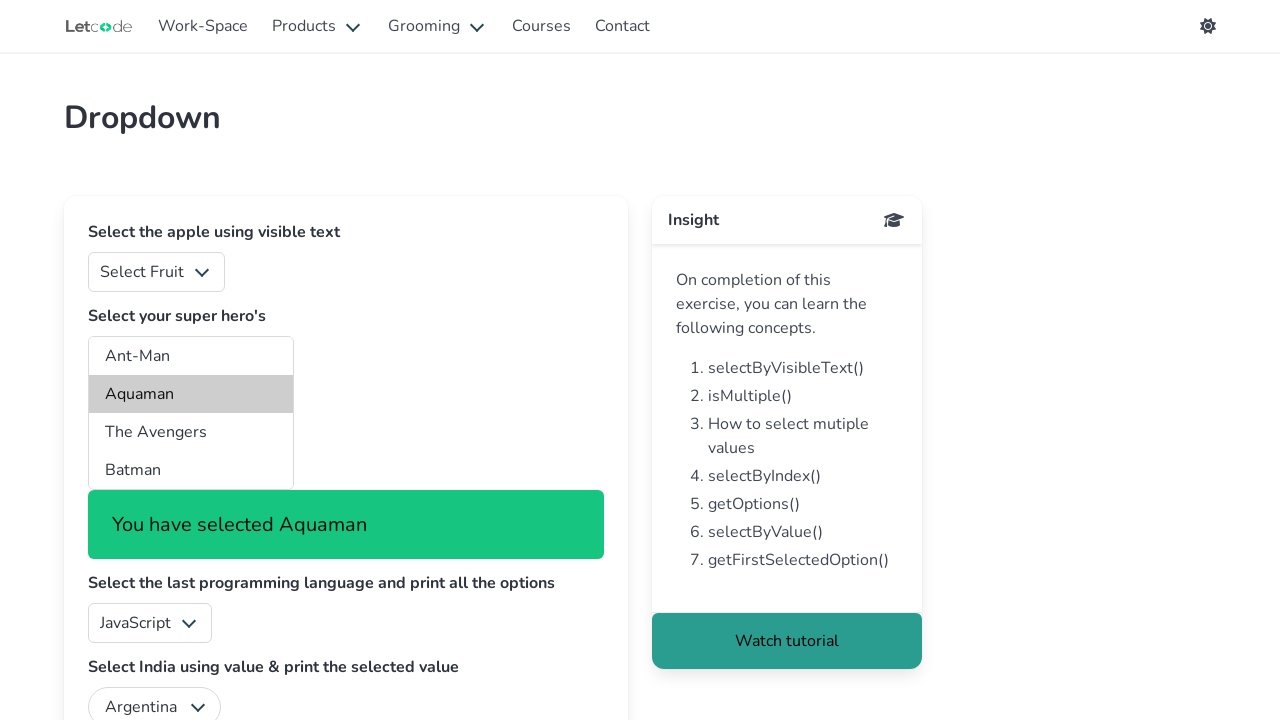

Selected 'The Avengers' from multi-select dropdown on #superheros
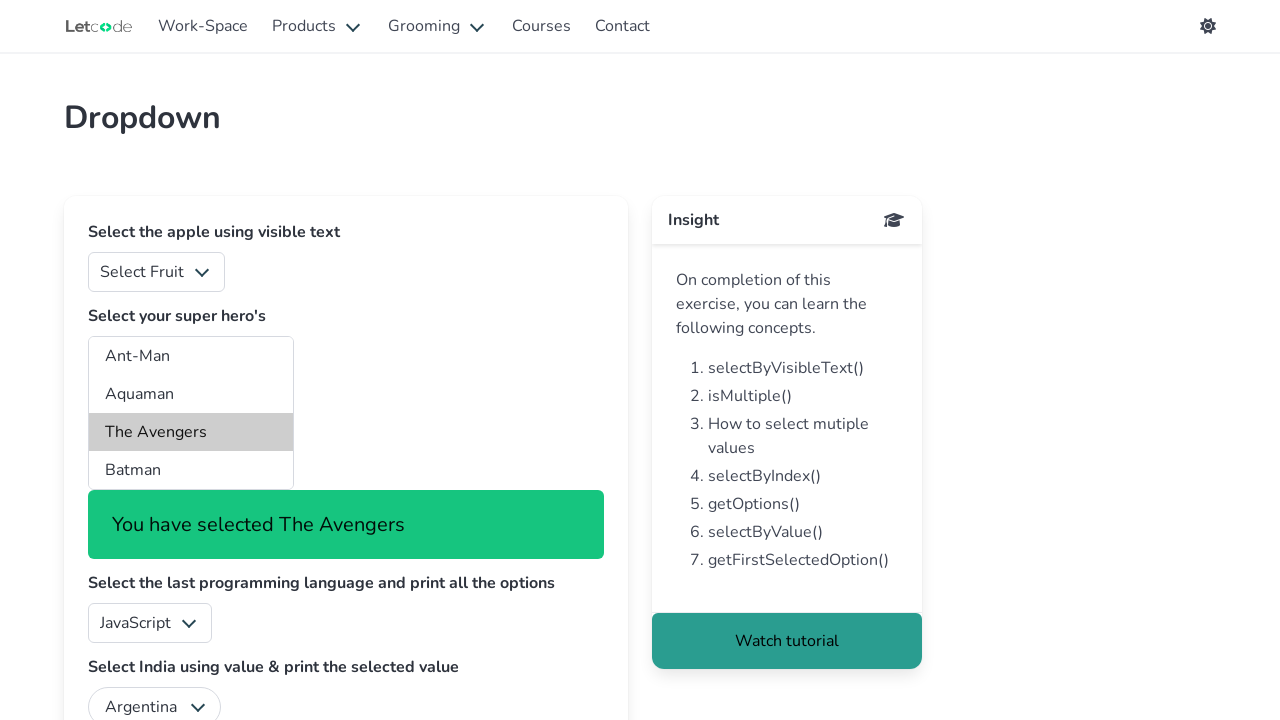

Selected 'Batman' from multi-select dropdown on #superheros
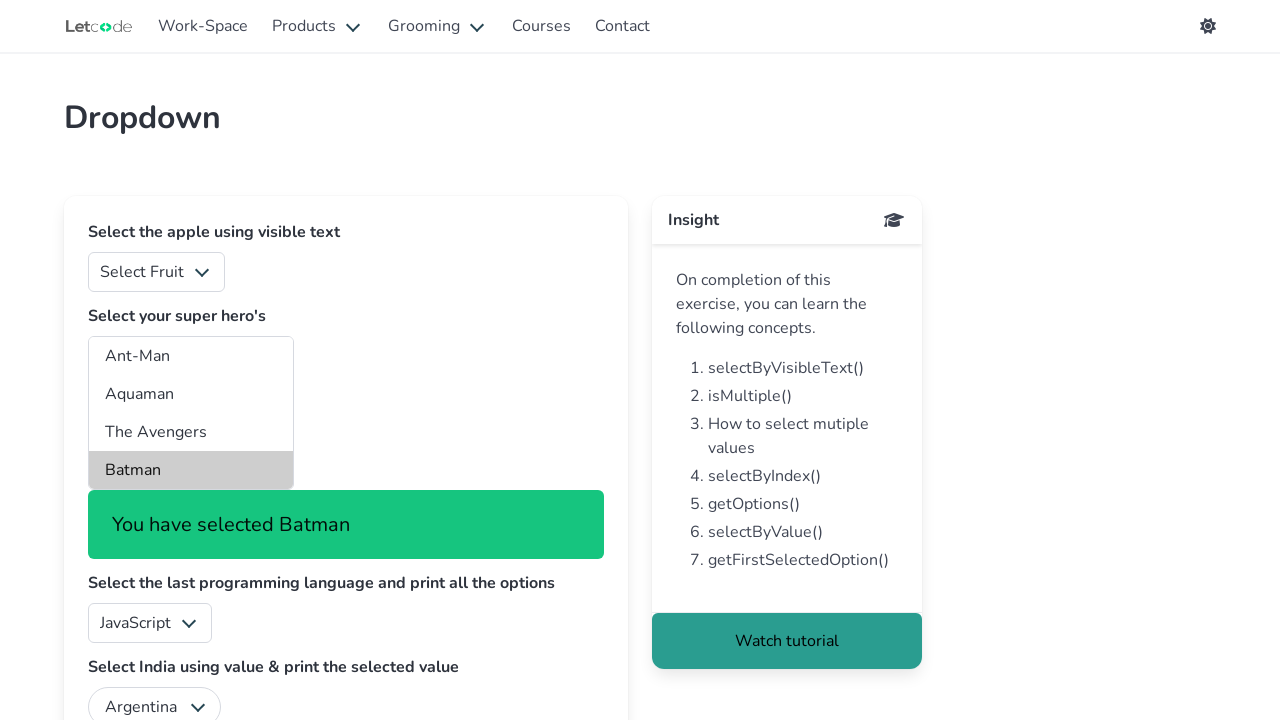

Located first checked option in dropdown
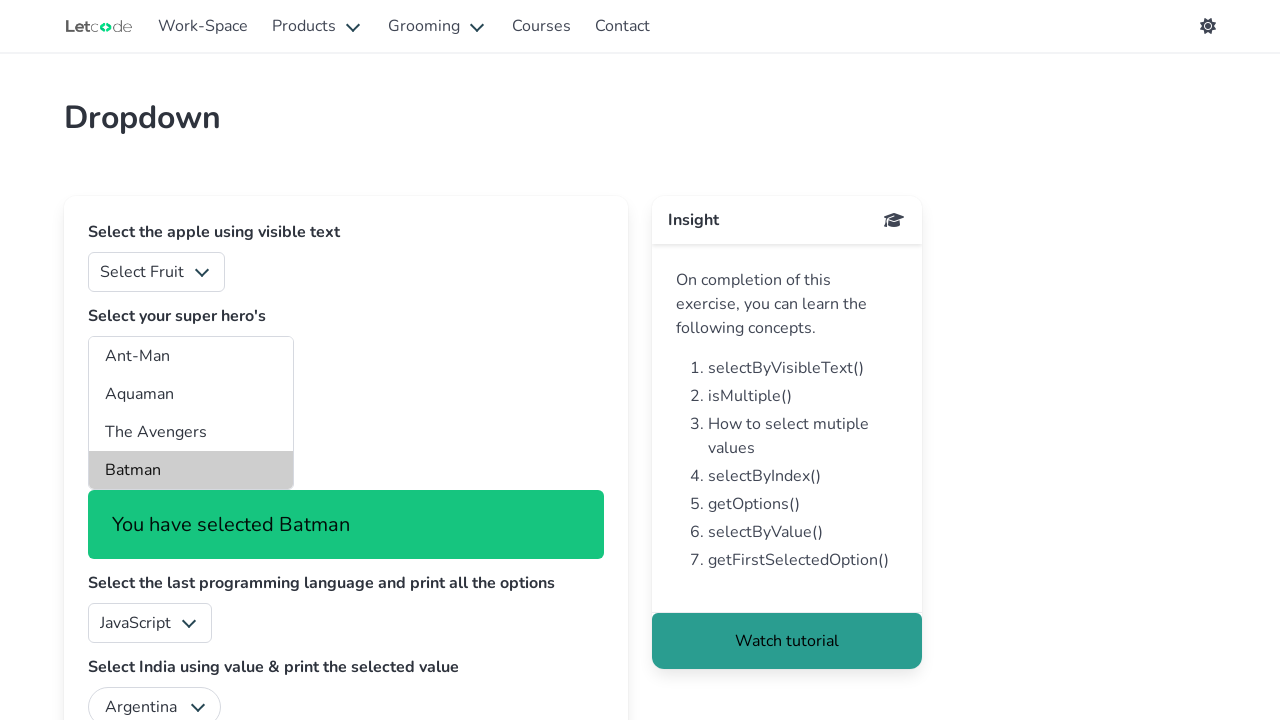

Asserted first selected option is visible
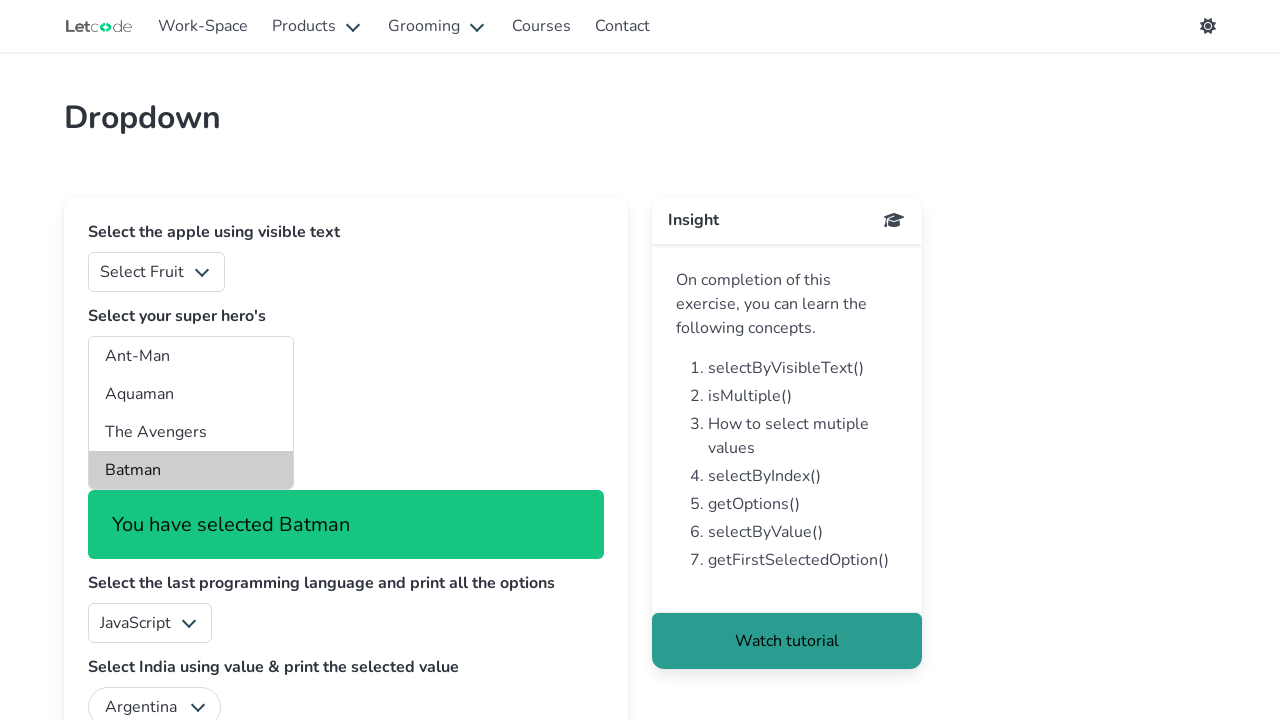

Deselected all options from multi-select dropdown on #superheros
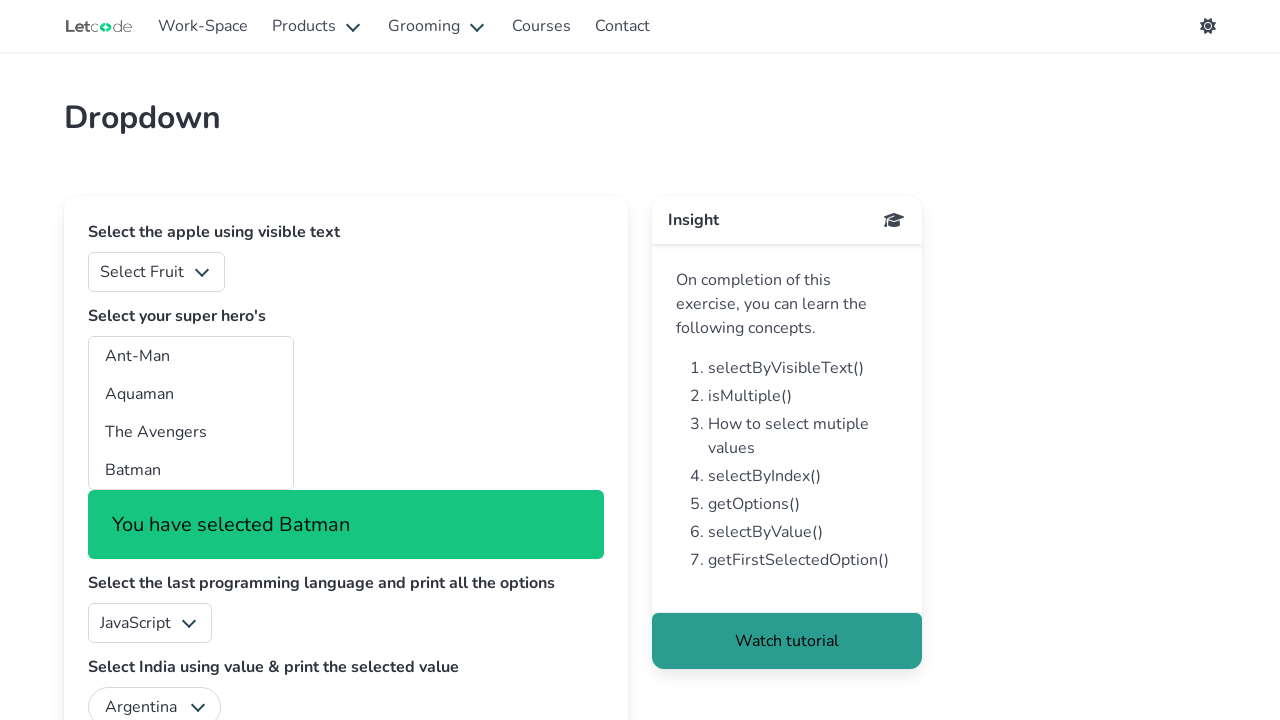

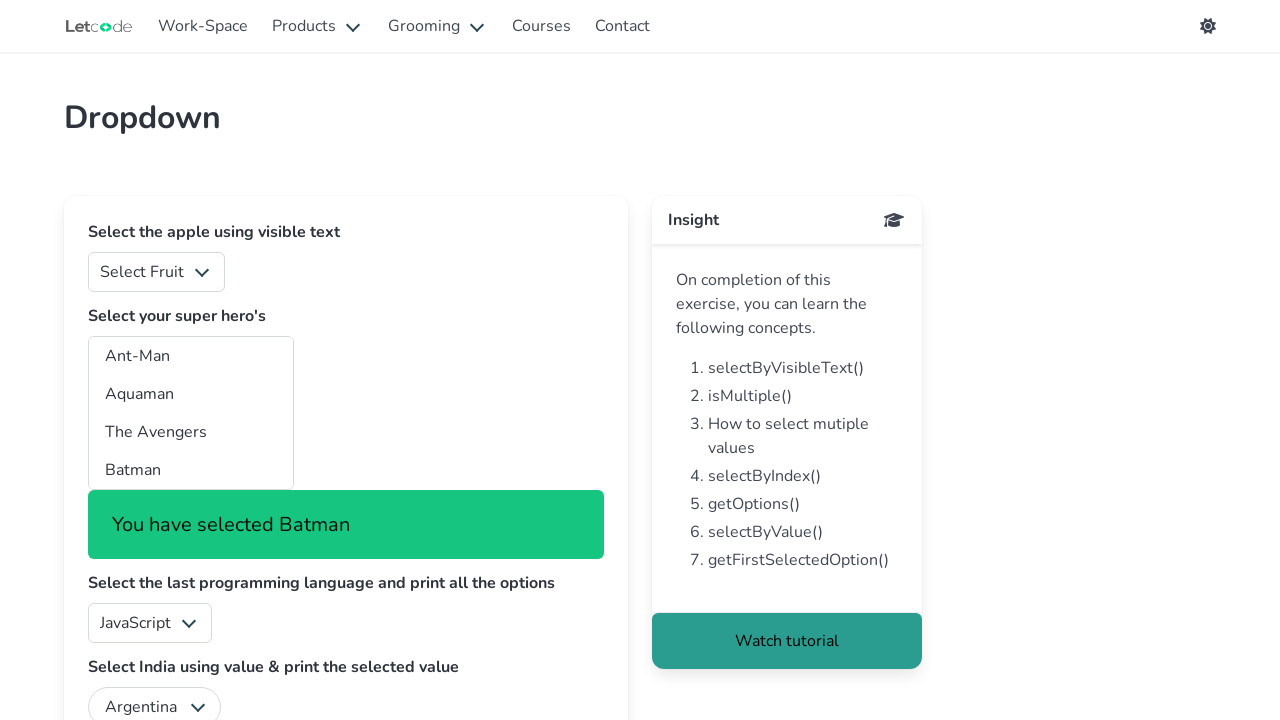